Tests radio button selection functionality using different selector methods (ID, CSS selector, and XPath)

Starting URL: https://formy-project.herokuapp.com/radiobutton

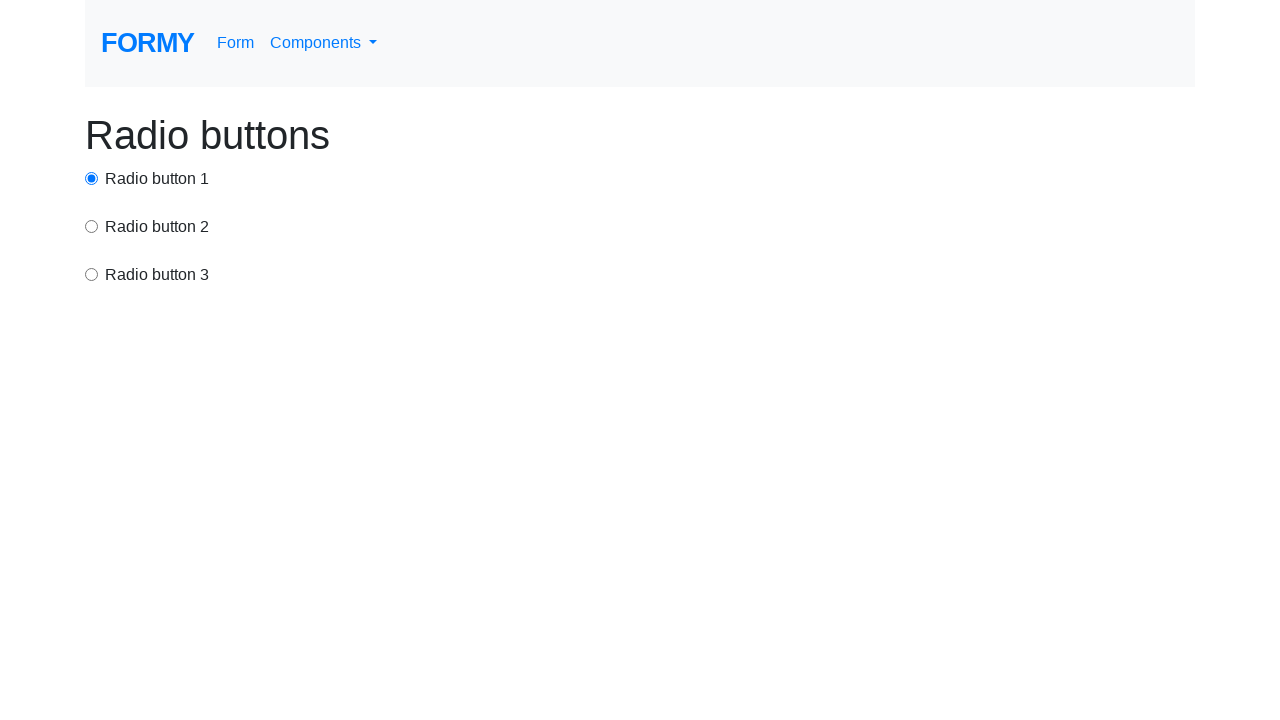

Clicked radio button 1 using ID selector at (92, 178) on #radio-button-1
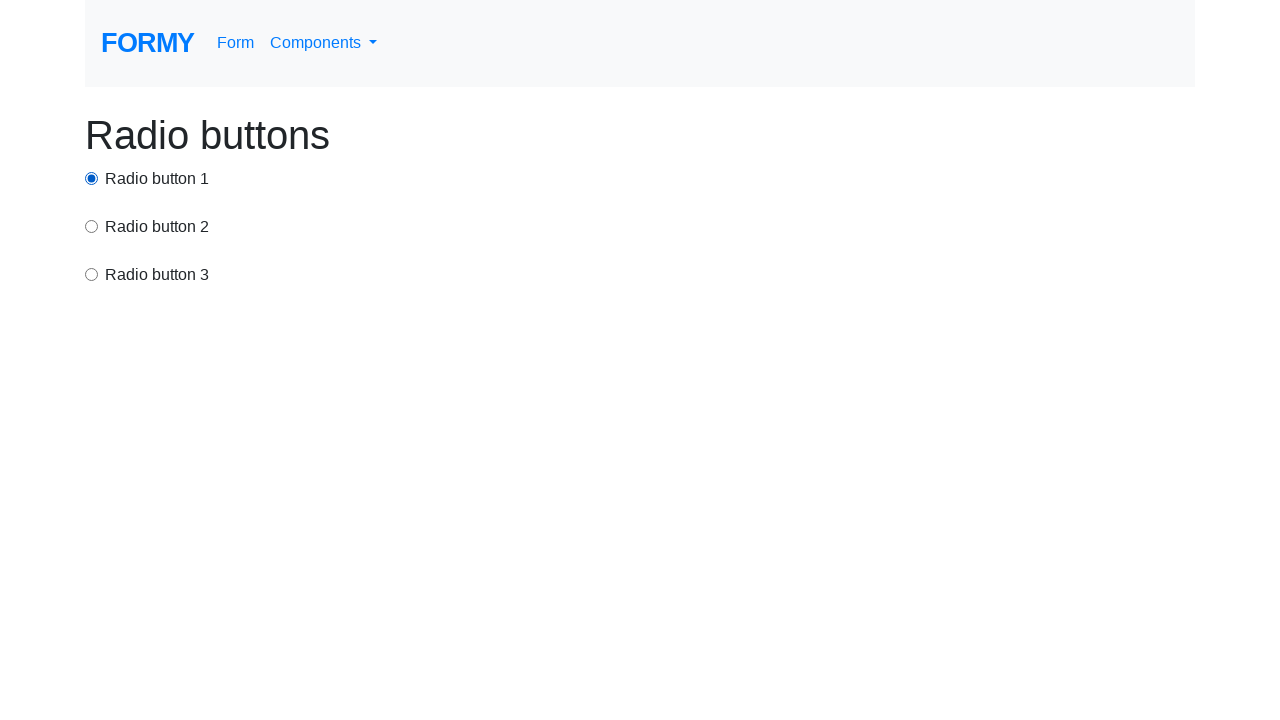

Clicked radio button 2 using CSS selector with value attribute at (92, 226) on input[value='option2']
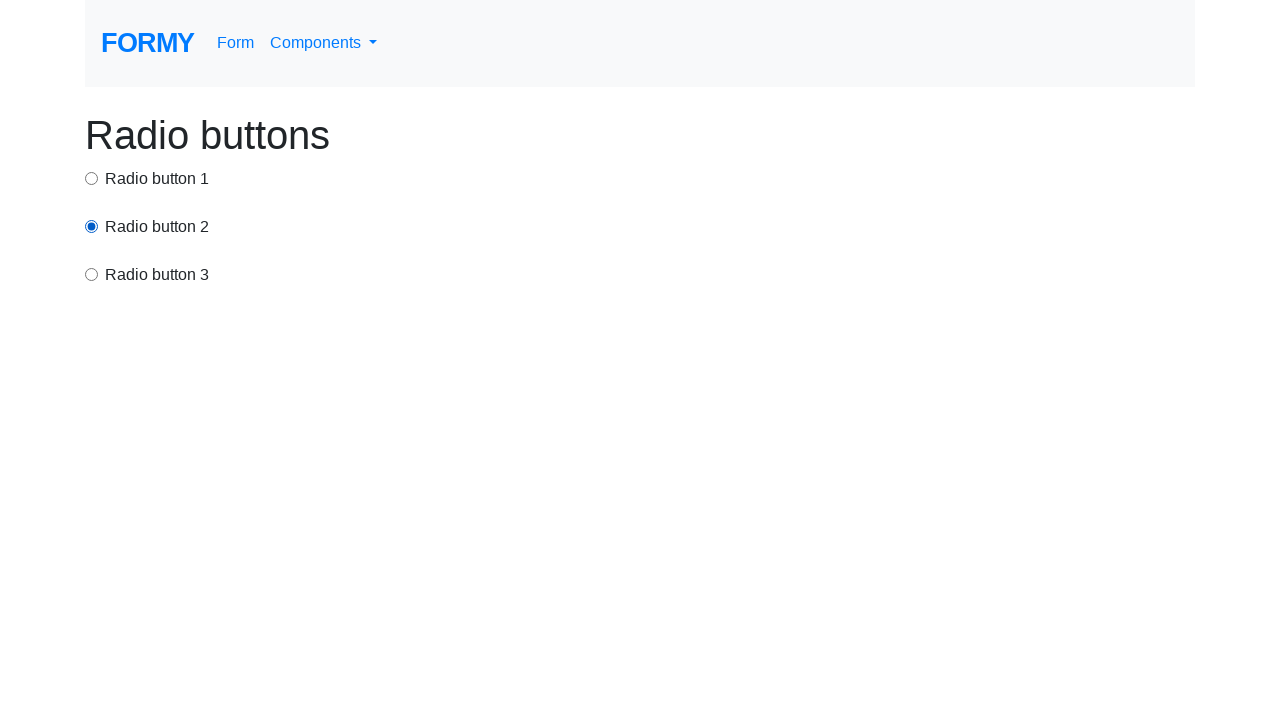

Clicked radio button 3 using XPath selector at (92, 274) on xpath=/html/body/div/div[3]/input
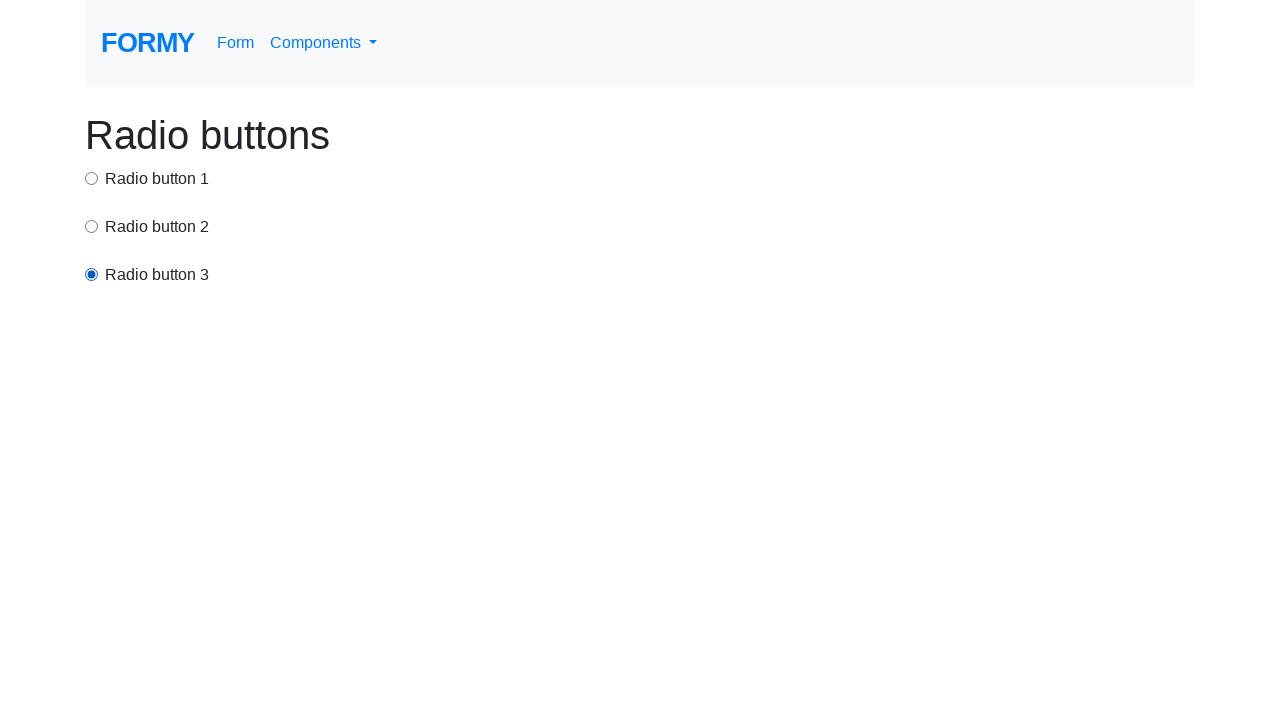

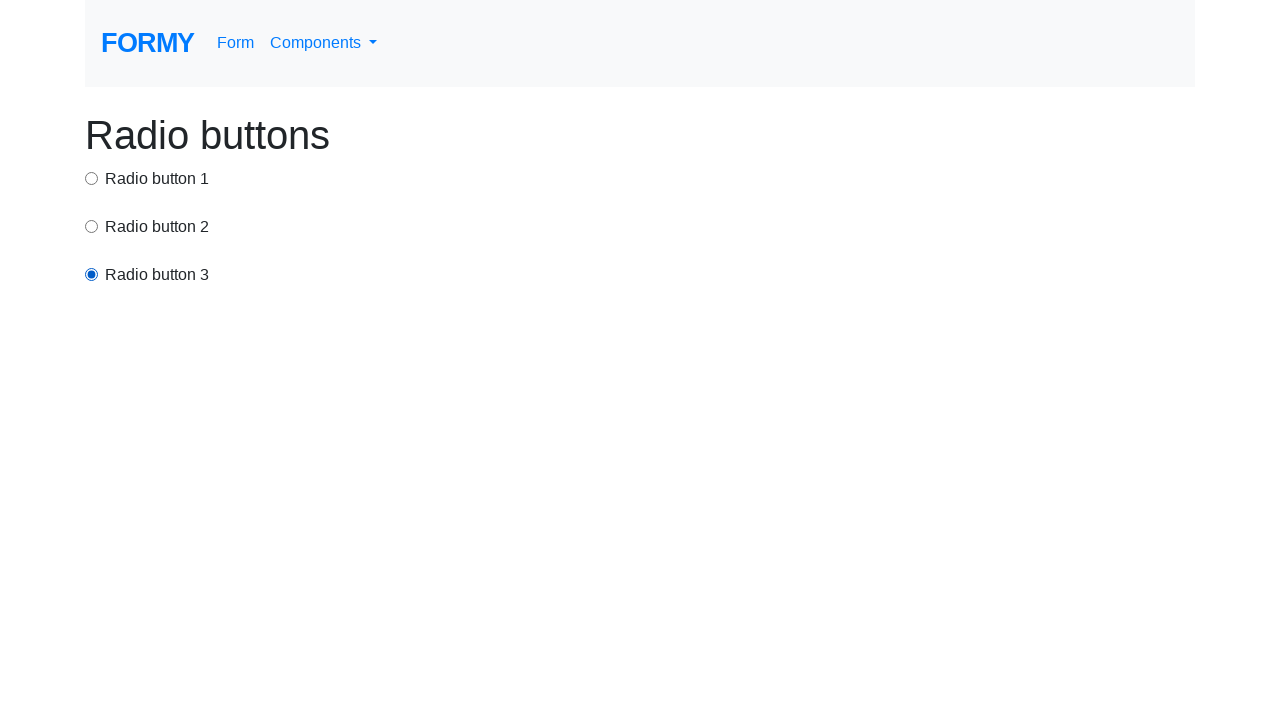